Tests table sorting on the second table using class-based selectors by clicking the Due column header

Starting URL: http://the-internet.herokuapp.com/tables

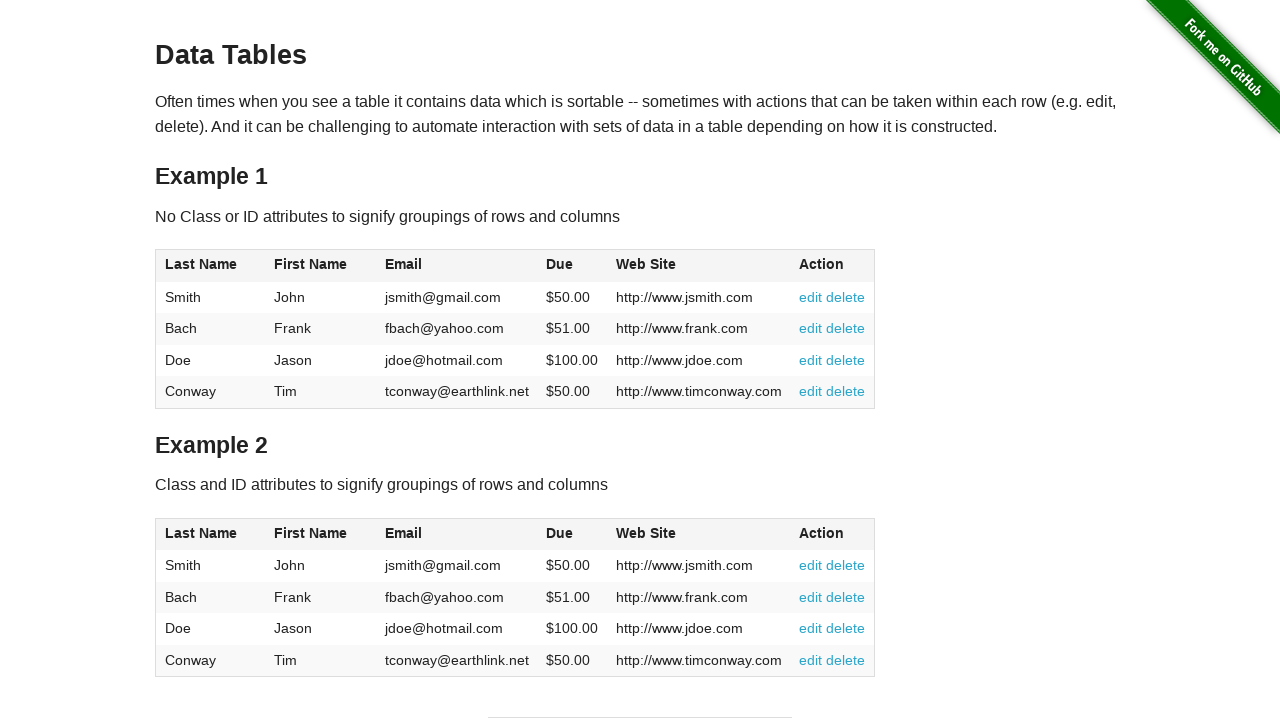

Clicked the Due column header in table2 to trigger sorting at (560, 533) on #table2 thead .dues
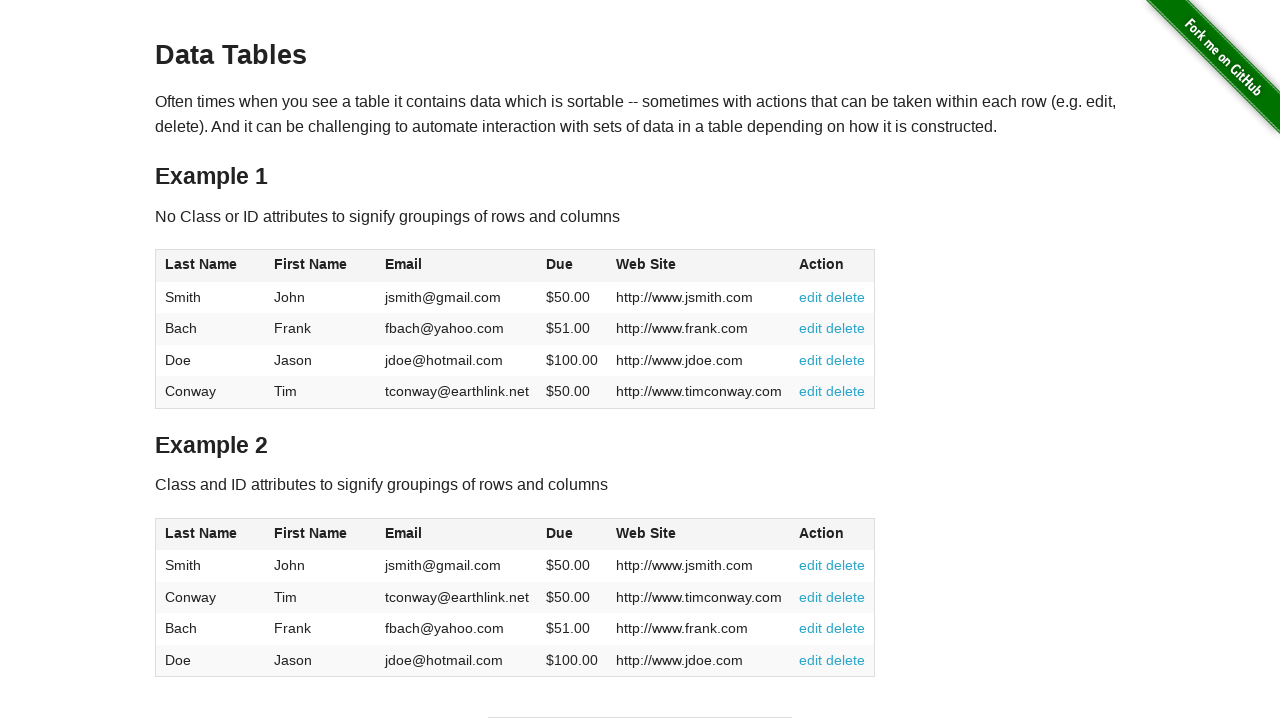

Verified Due column cells are present in table2 after sorting
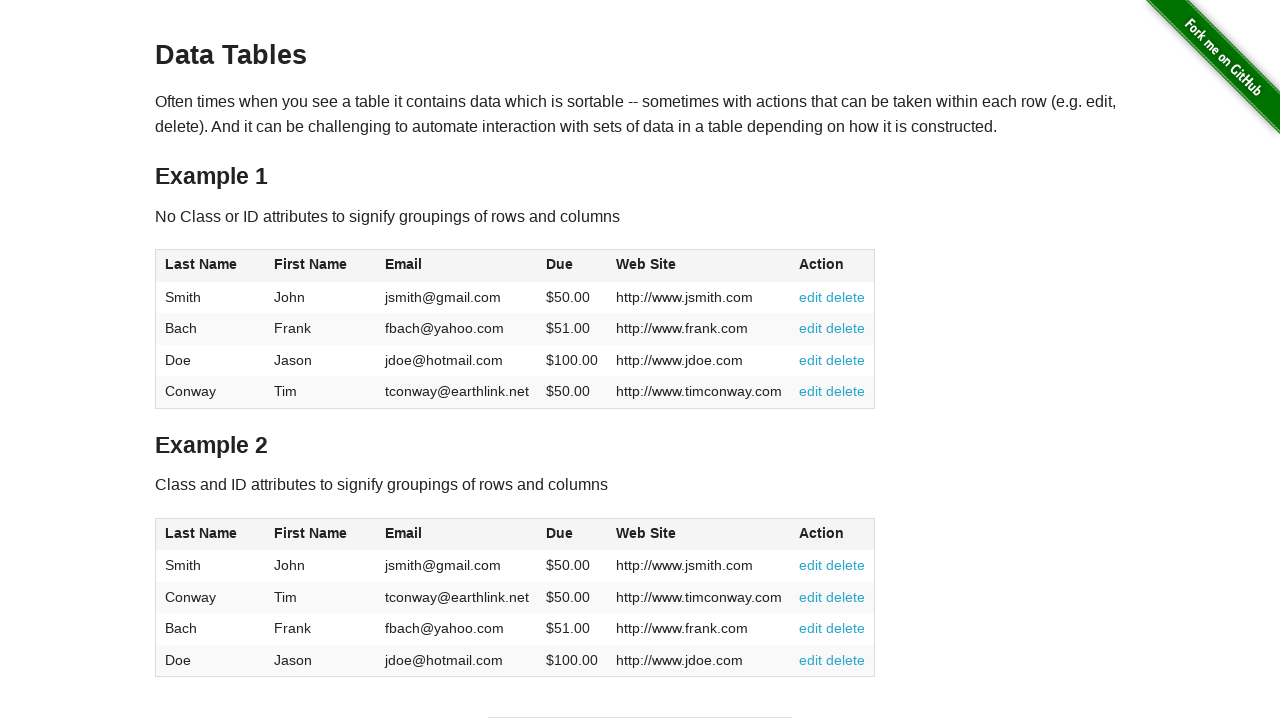

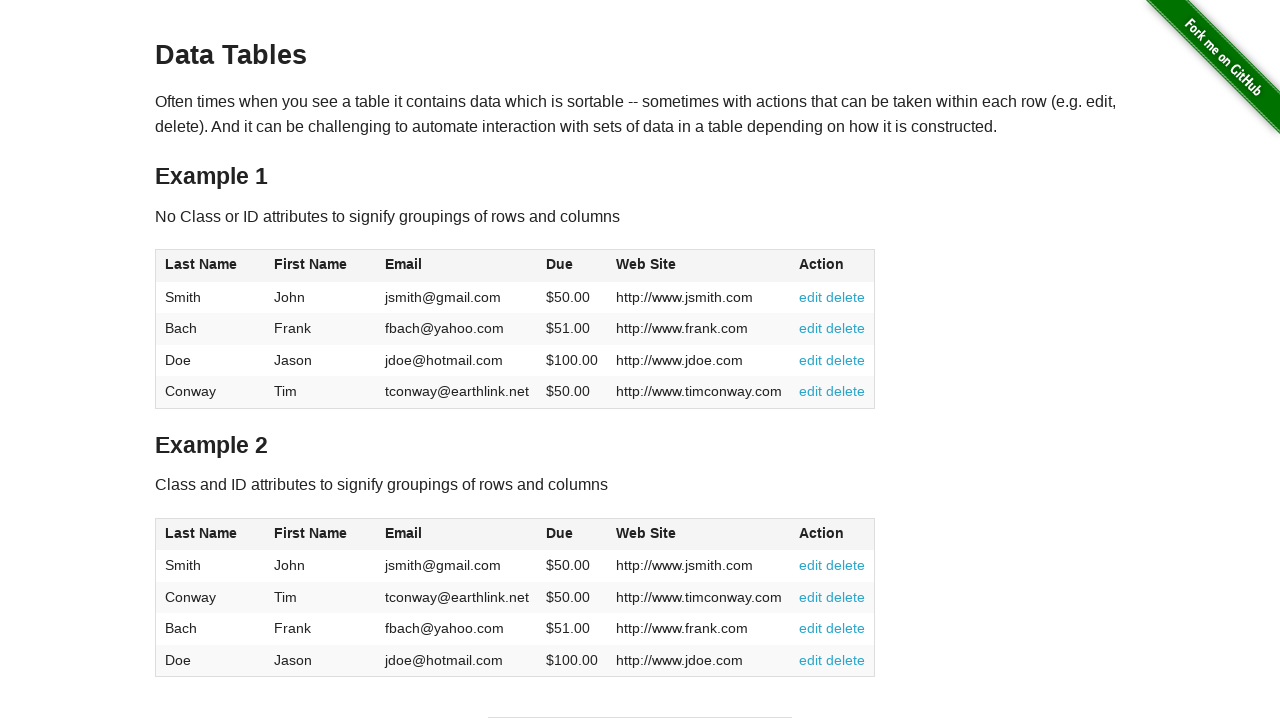